Tests browser window/tab handling functionality including opening new windows, switching between windows, counting opened tabs, and closing child windows while keeping the primary window open.

Starting URL: https://www.leafground.com/window.xhtml

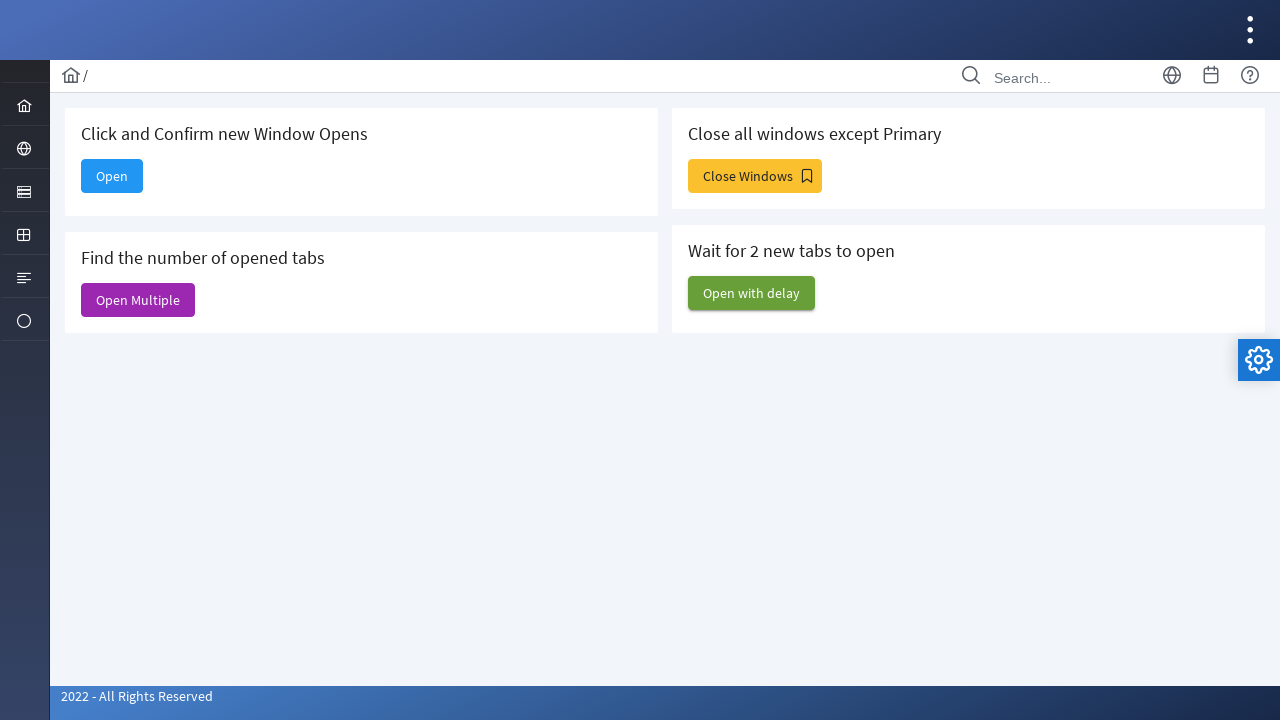

Clicked 'Open' button to open a new window at (112, 176) on button#j_idt88\:new
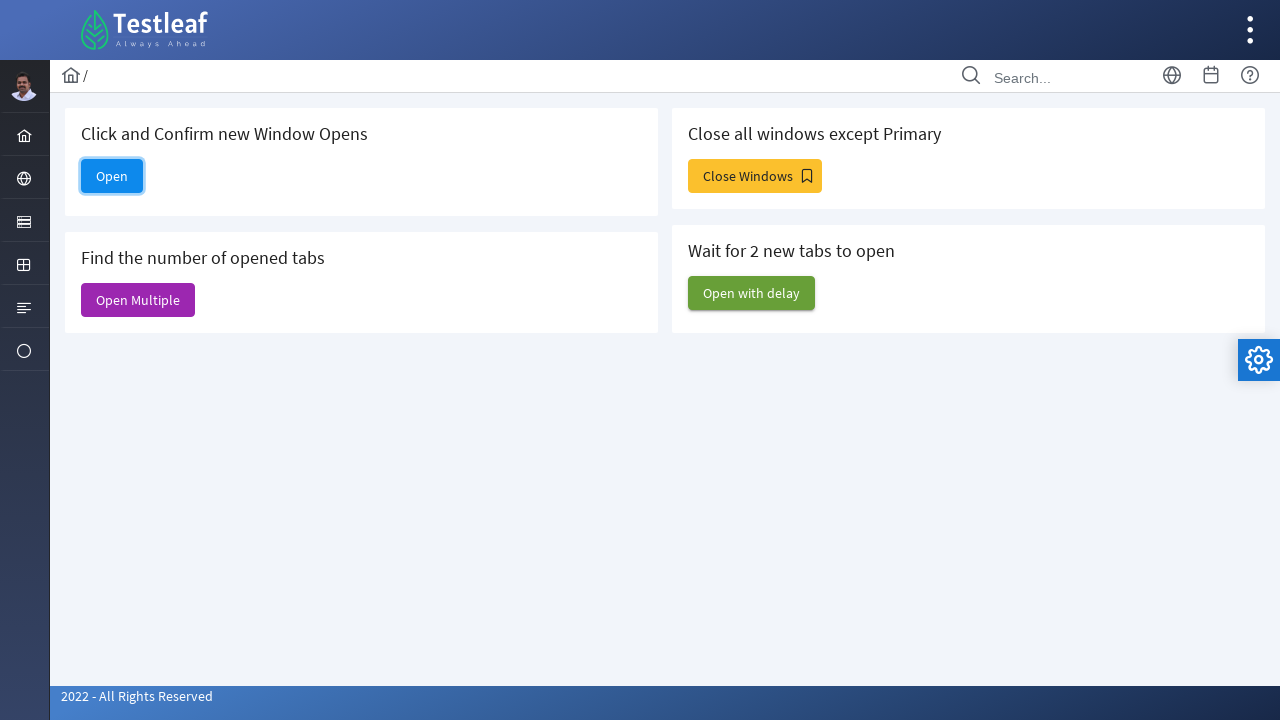

New window loaded successfully
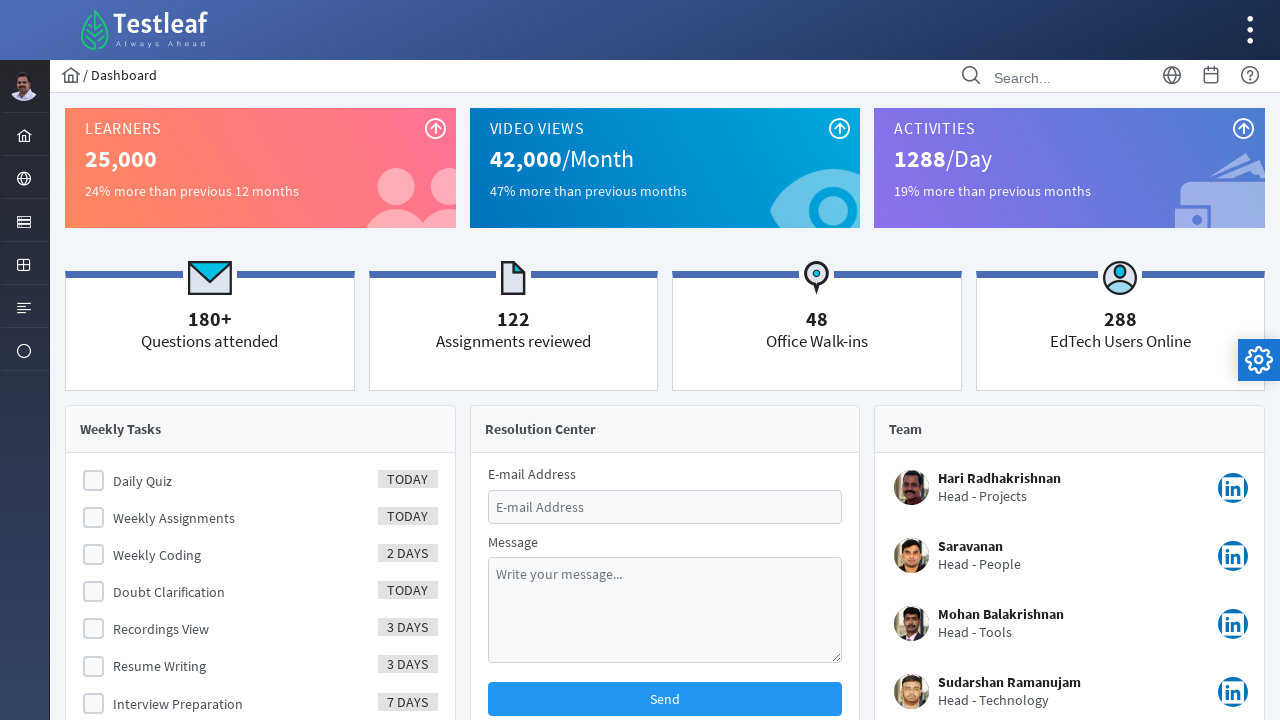

Child tab title is: Dashboard
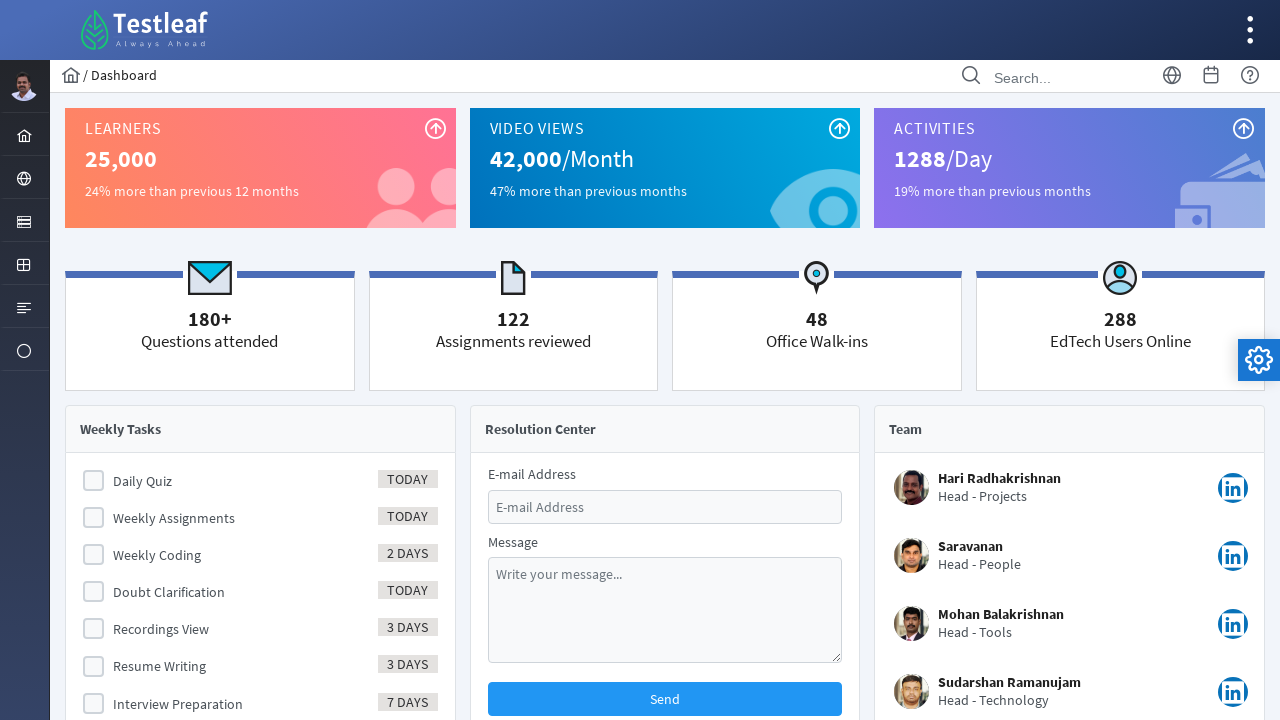

Closed child window
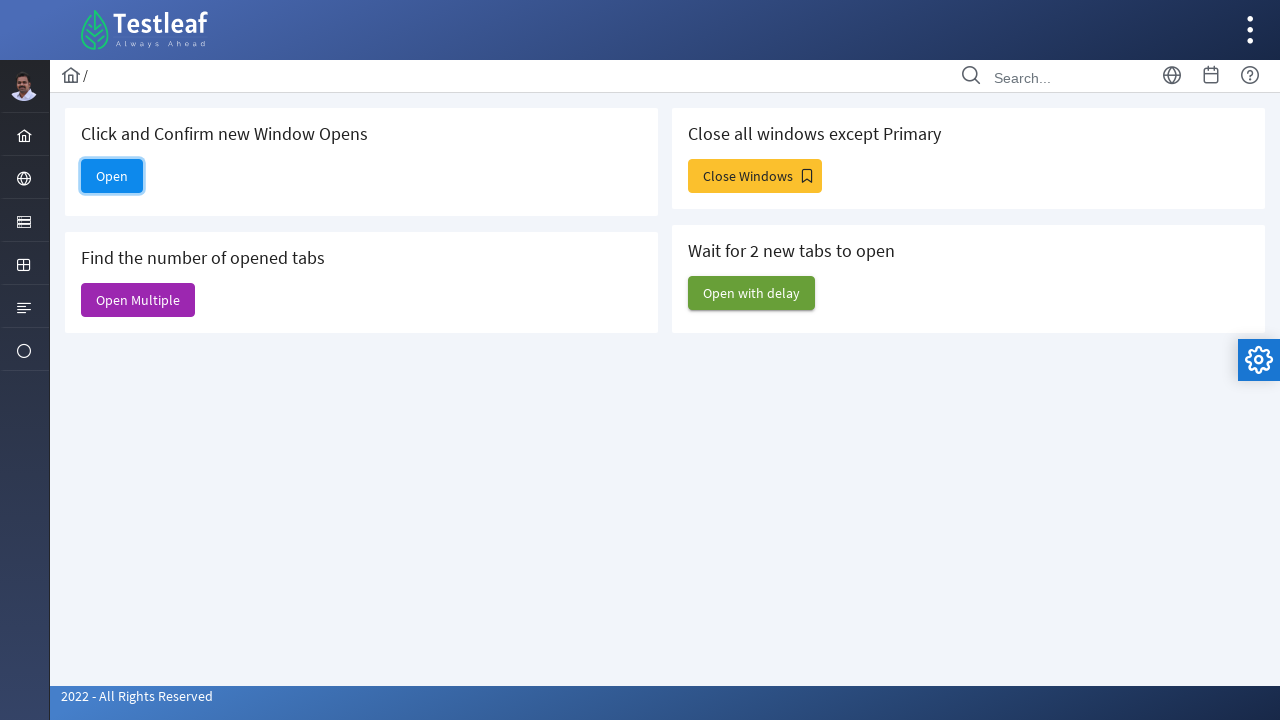

Verified open button visibility: True
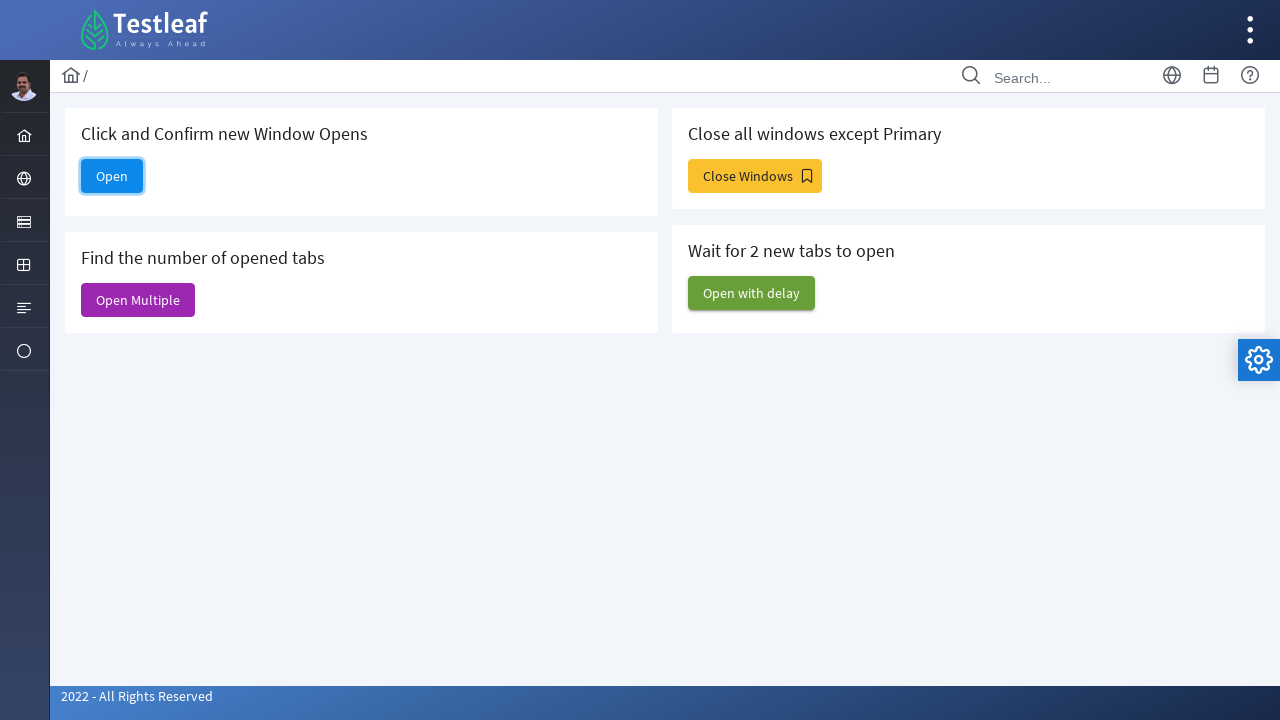

Clicked multi-window button to open multiple windows at (138, 300) on xpath=//*[@id='j_idt88:j_idt91']/span
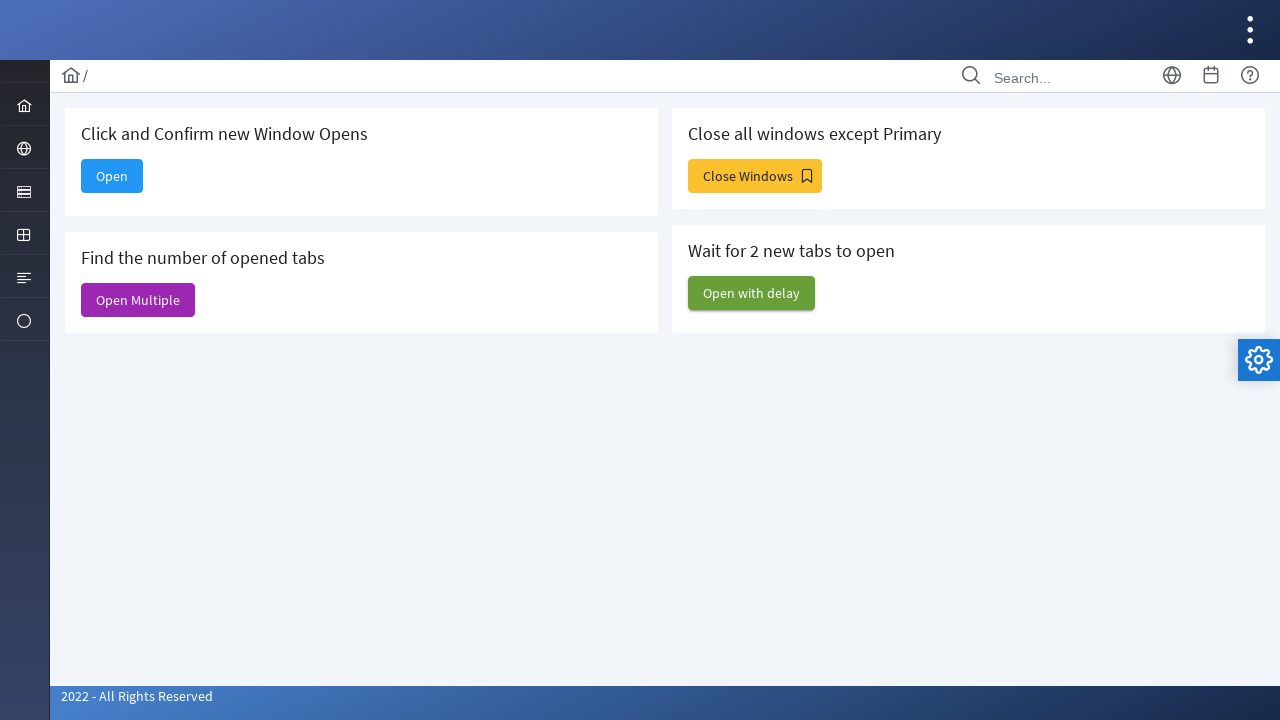

Waited 3 seconds for all windows to open
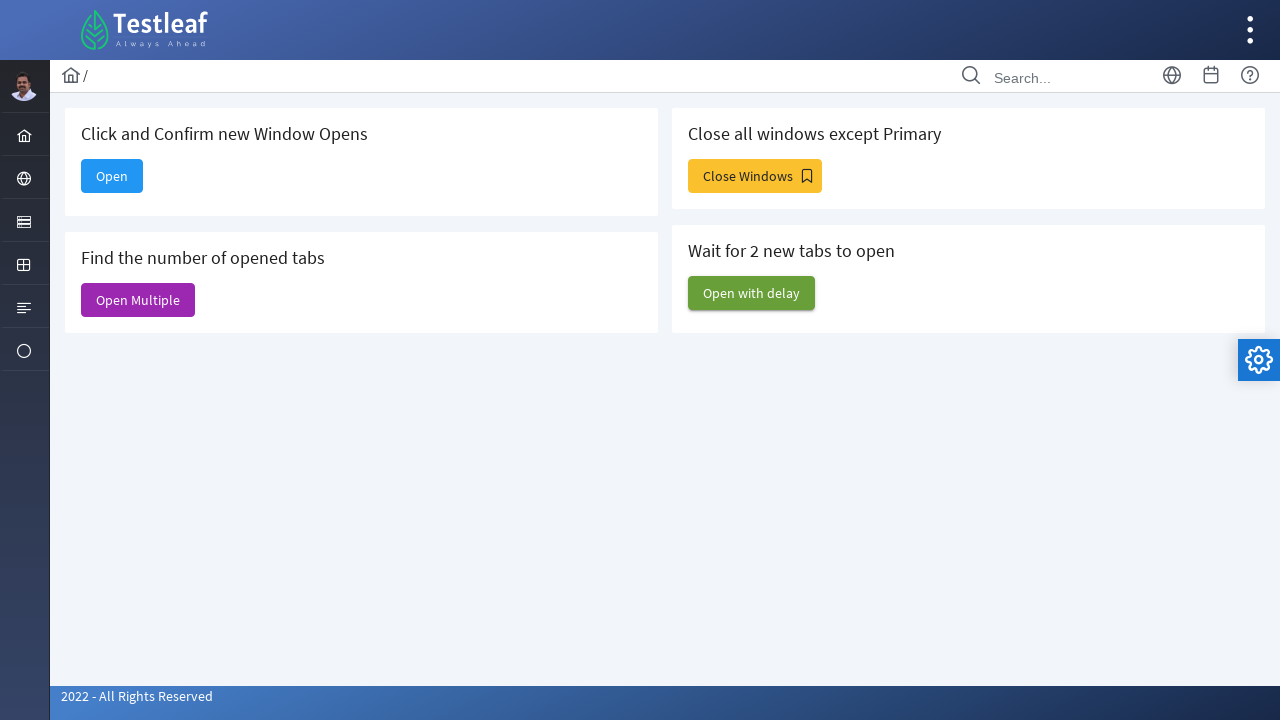

Counted total windows opened: 6
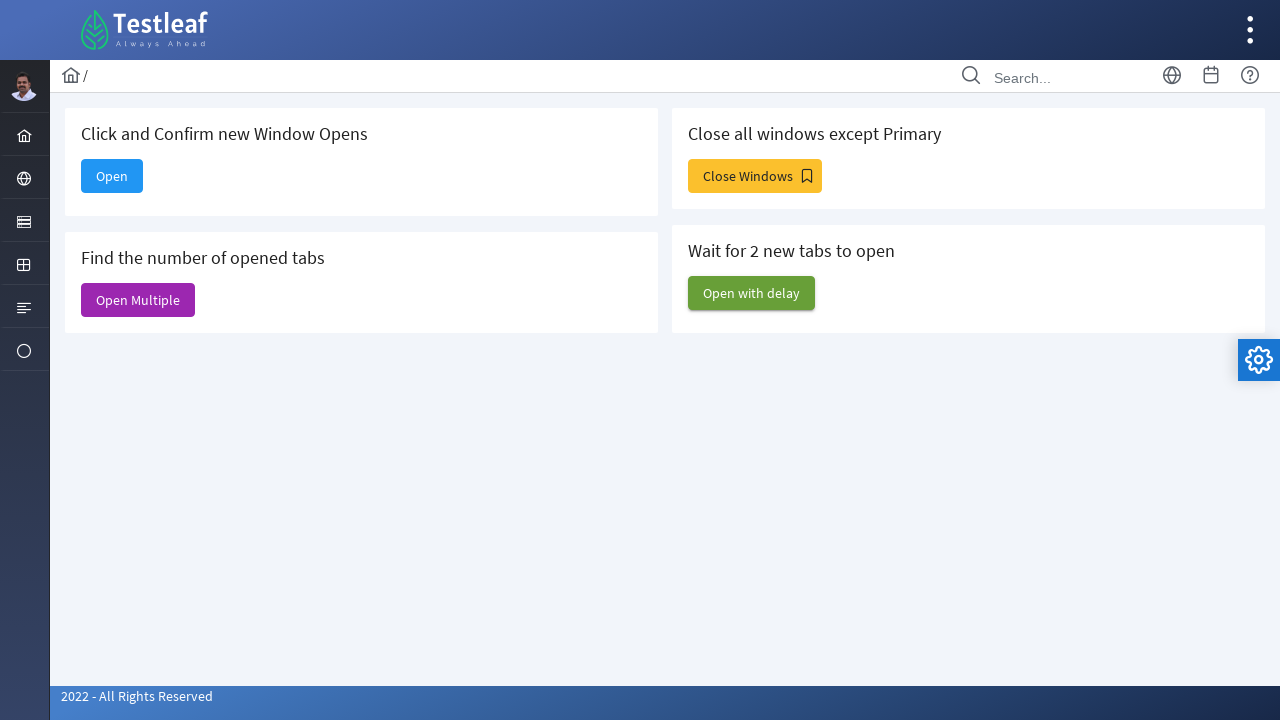

Closed all extra windows from multi-window test
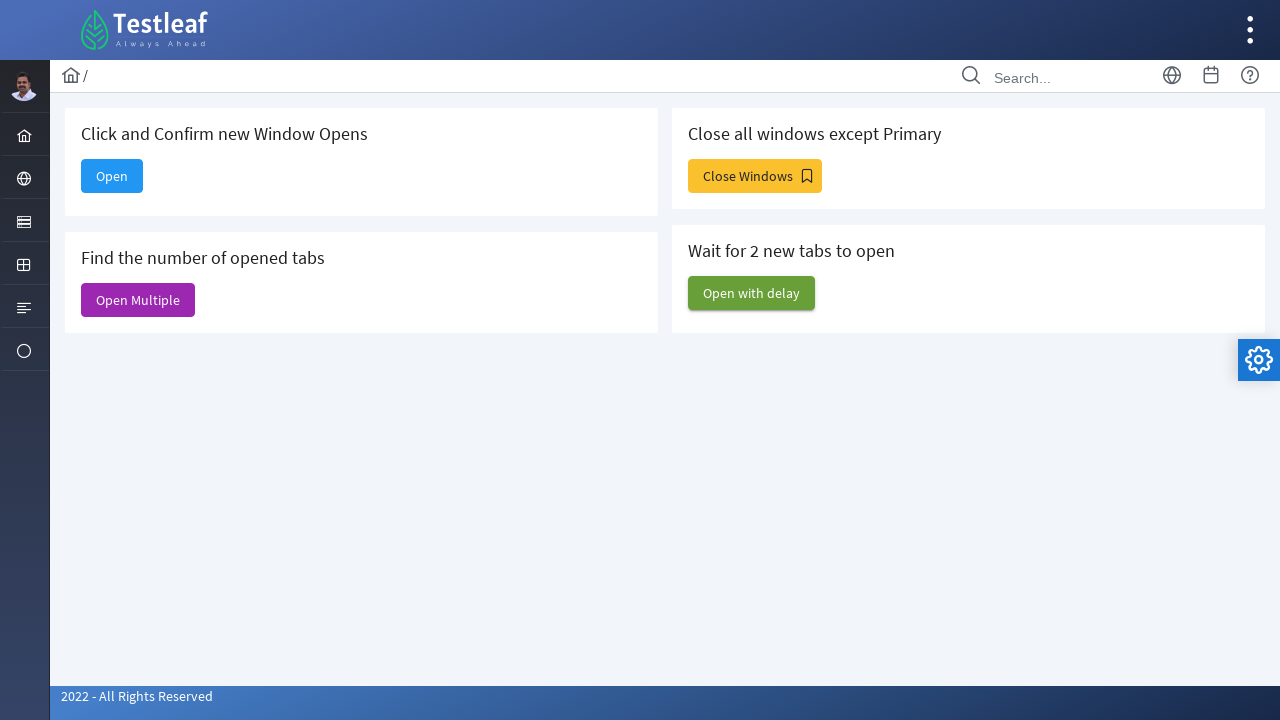

Clicked 'Don't close me' button at (755, 176) on #j_idt88\:j_idt93
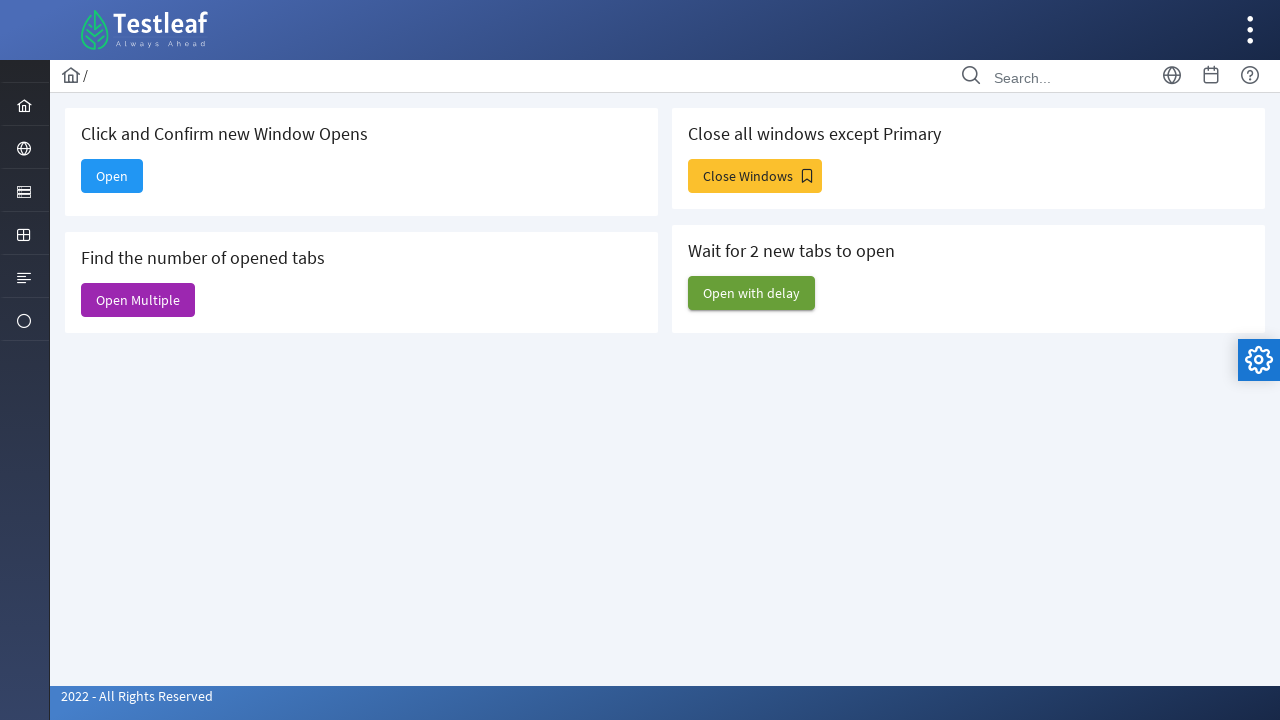

Waited 3 seconds for new windows to open
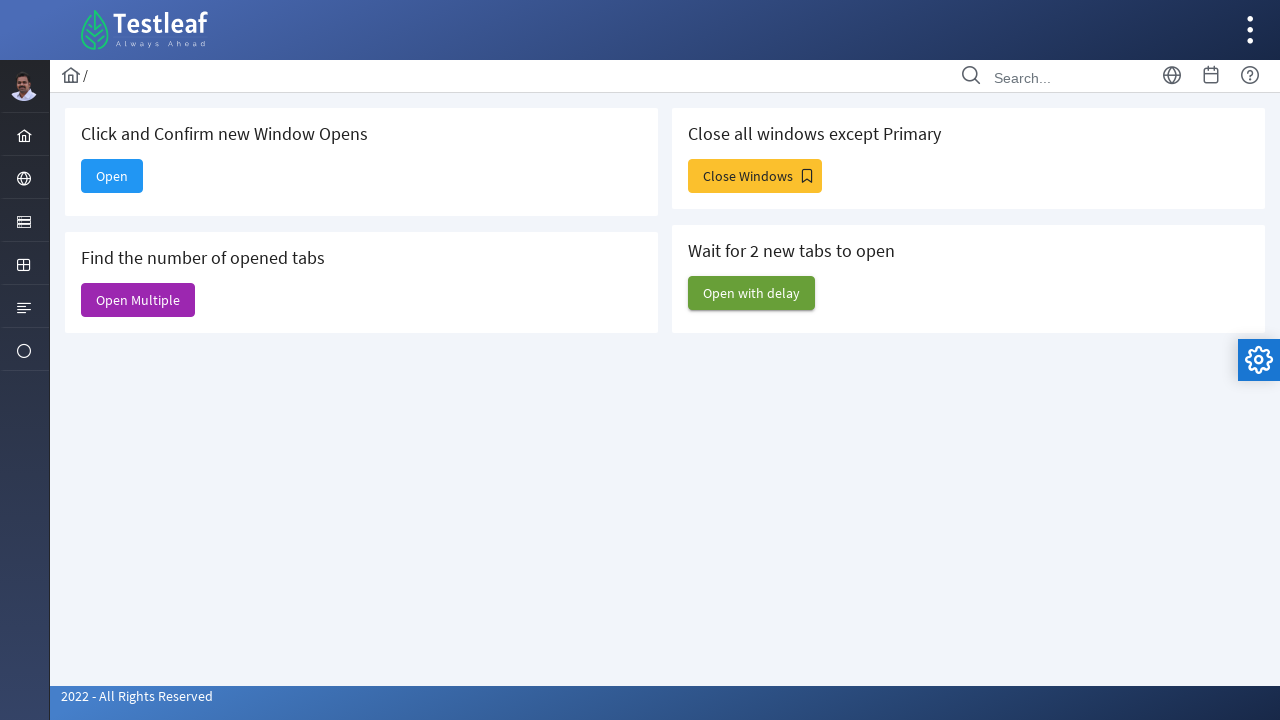

Closed all windows except primary window
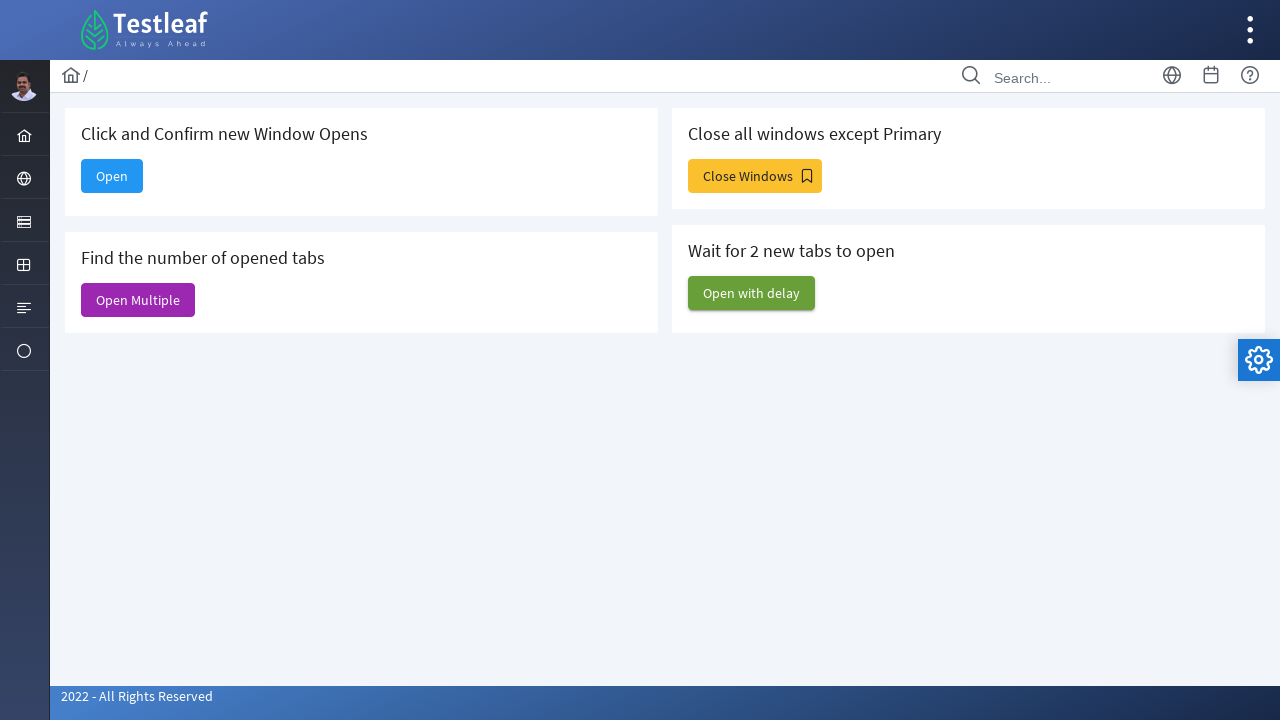

Verified remaining pages: 1
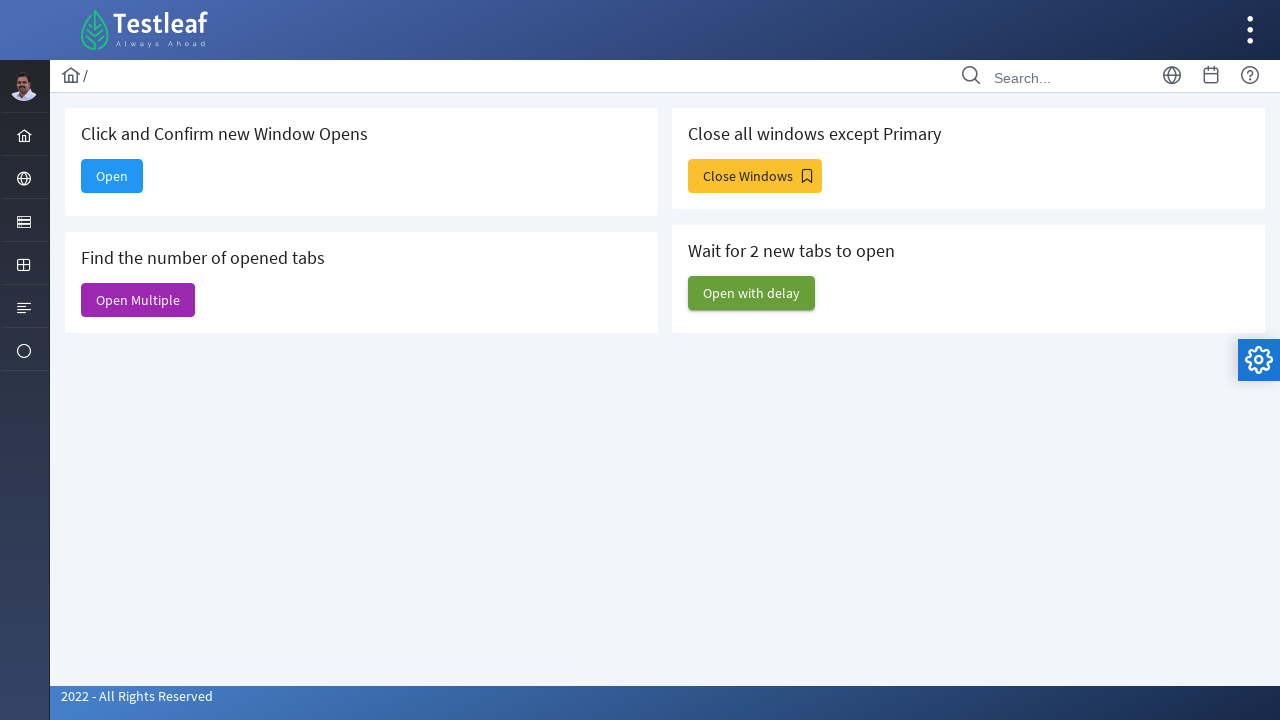

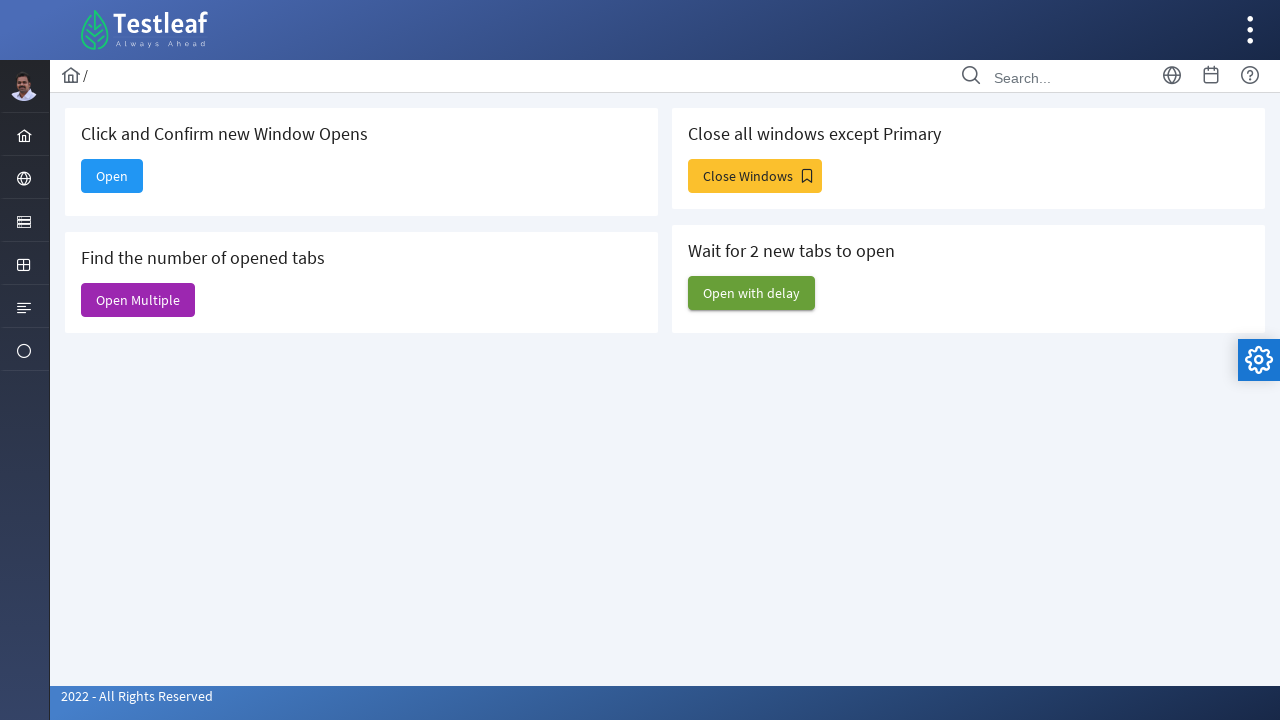